Opens the Digitech FP website and verifies the page loads successfully

Starting URL: https://www.digitechfp.com

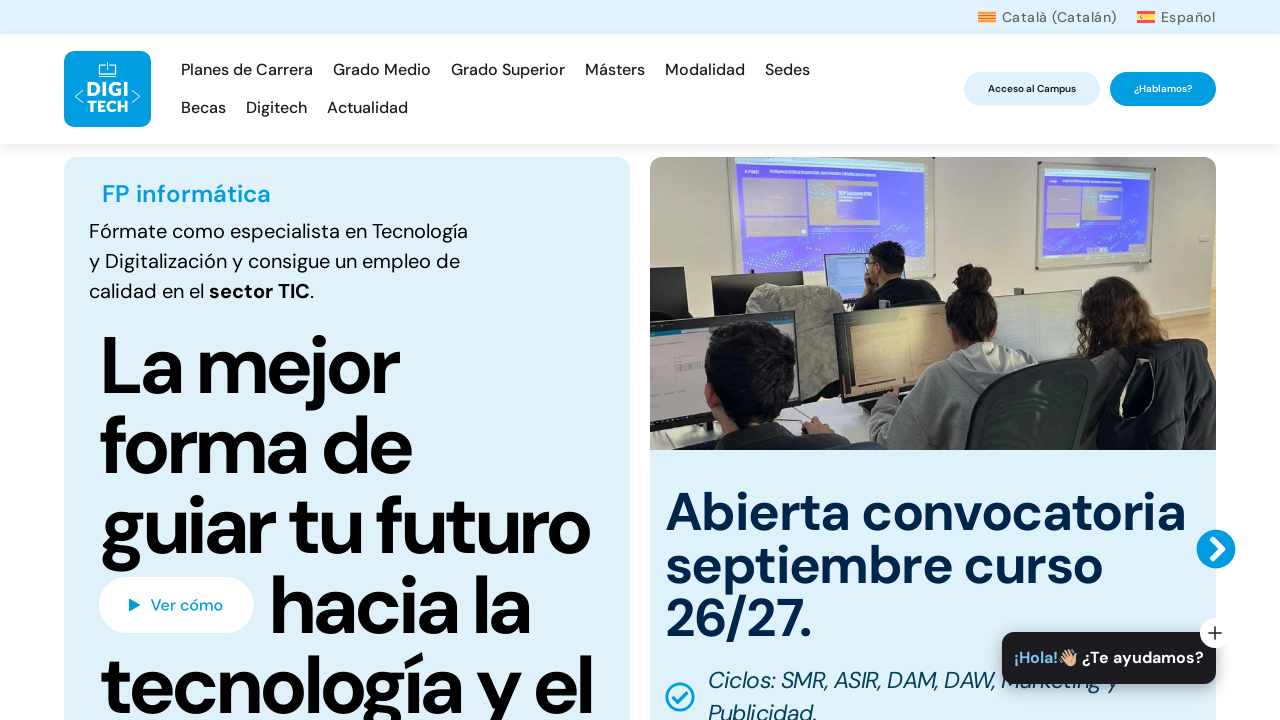

Navigated to Digitech FP website
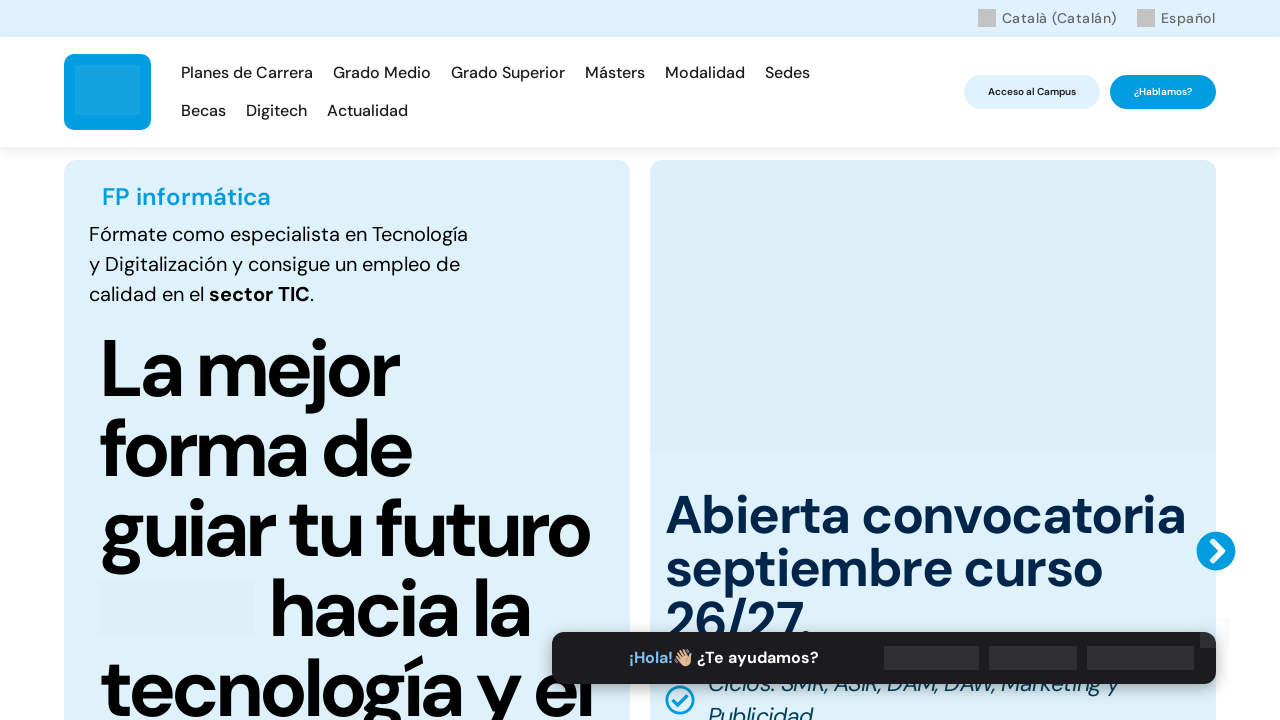

Page DOM content loaded
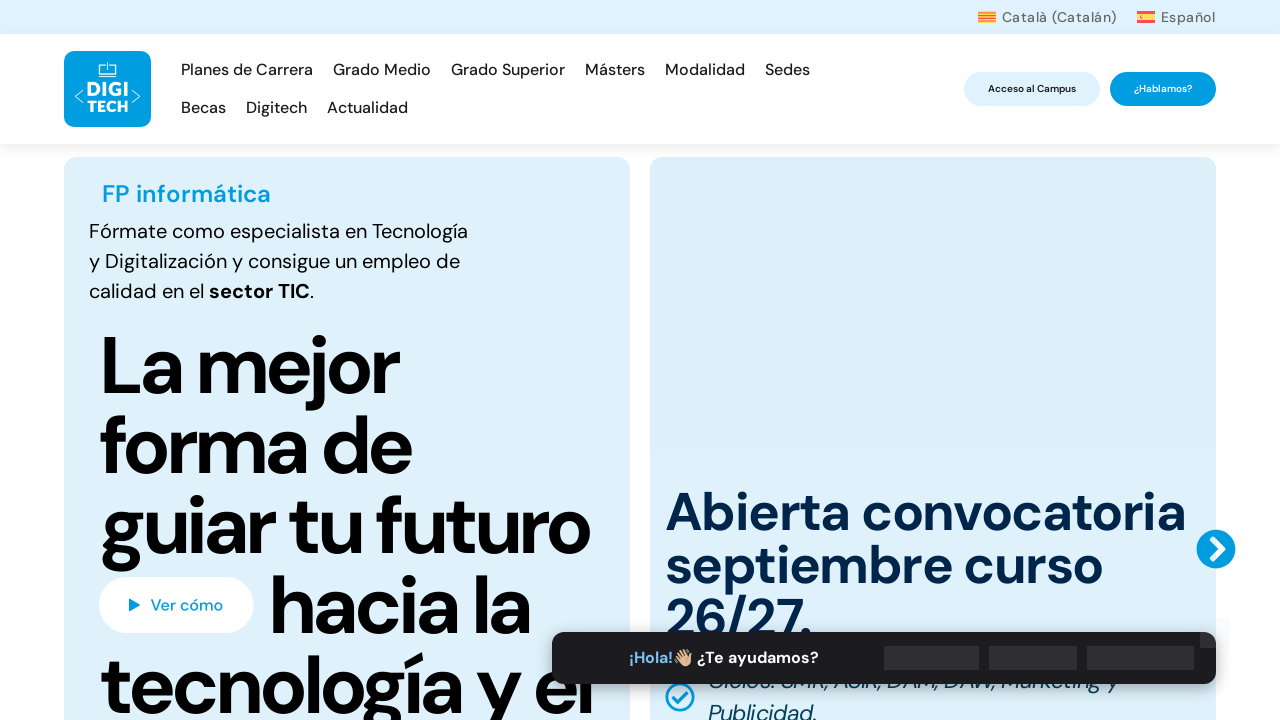

Body element loaded, page is ready
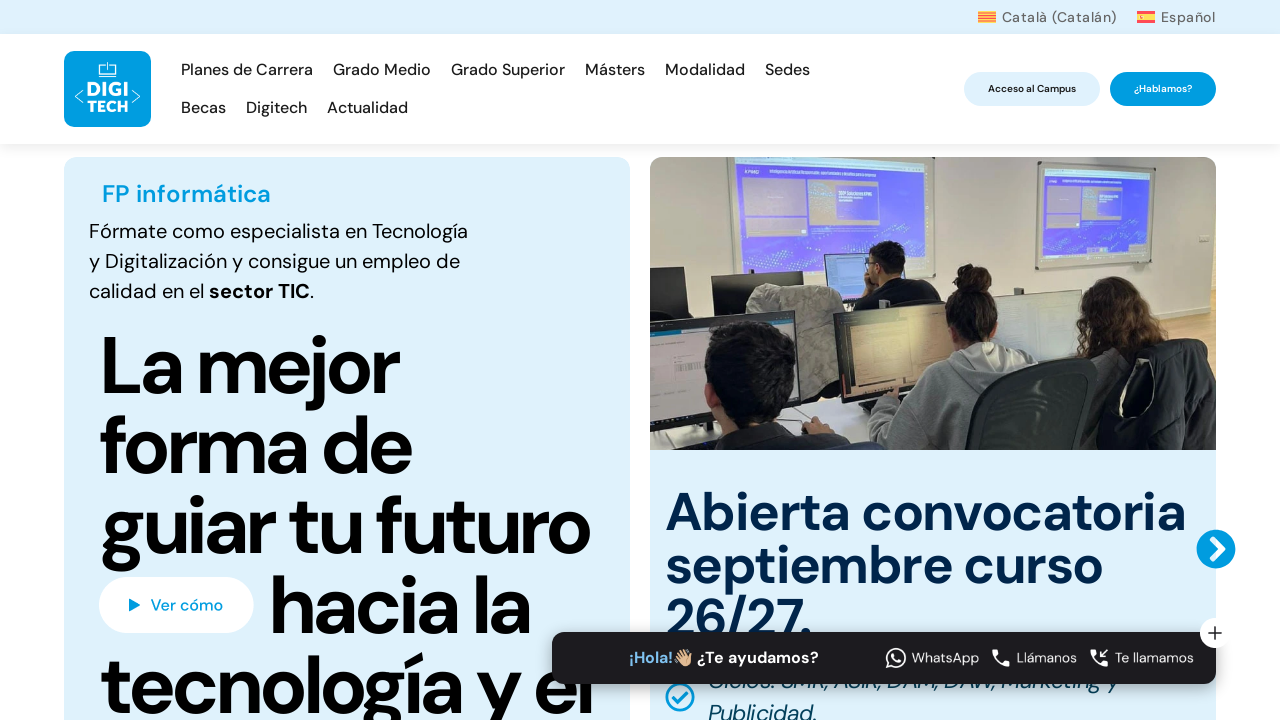

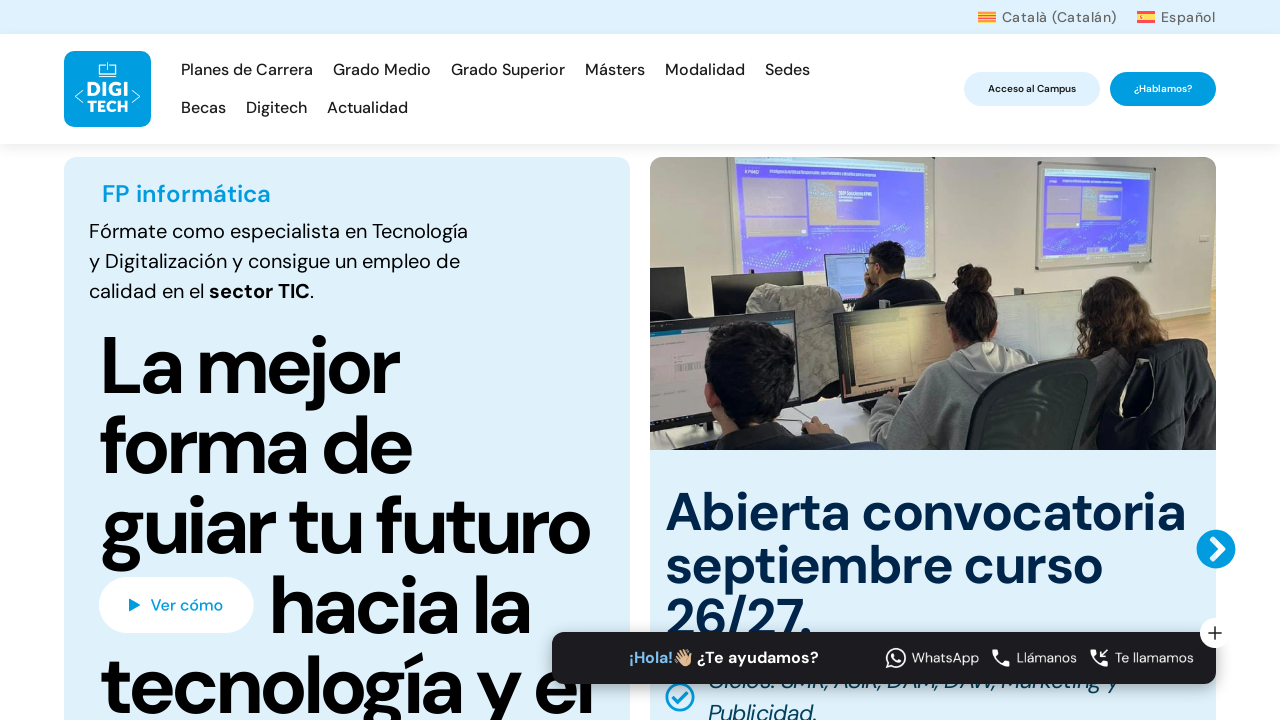